Navigates to the OrangeHRM demo site and verifies the page loads successfully by waiting for the page content.

Starting URL: https://opensource-demo.orangehrmlive.com/

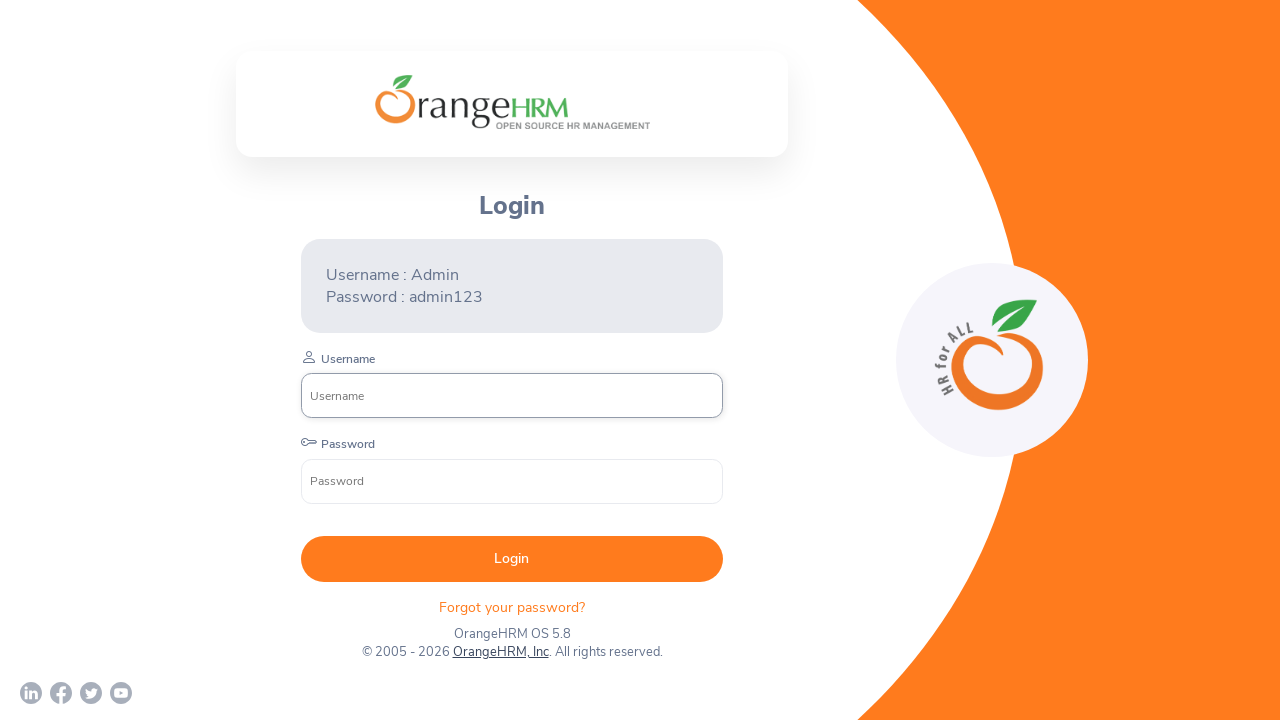

Navigated to OrangeHRM demo site
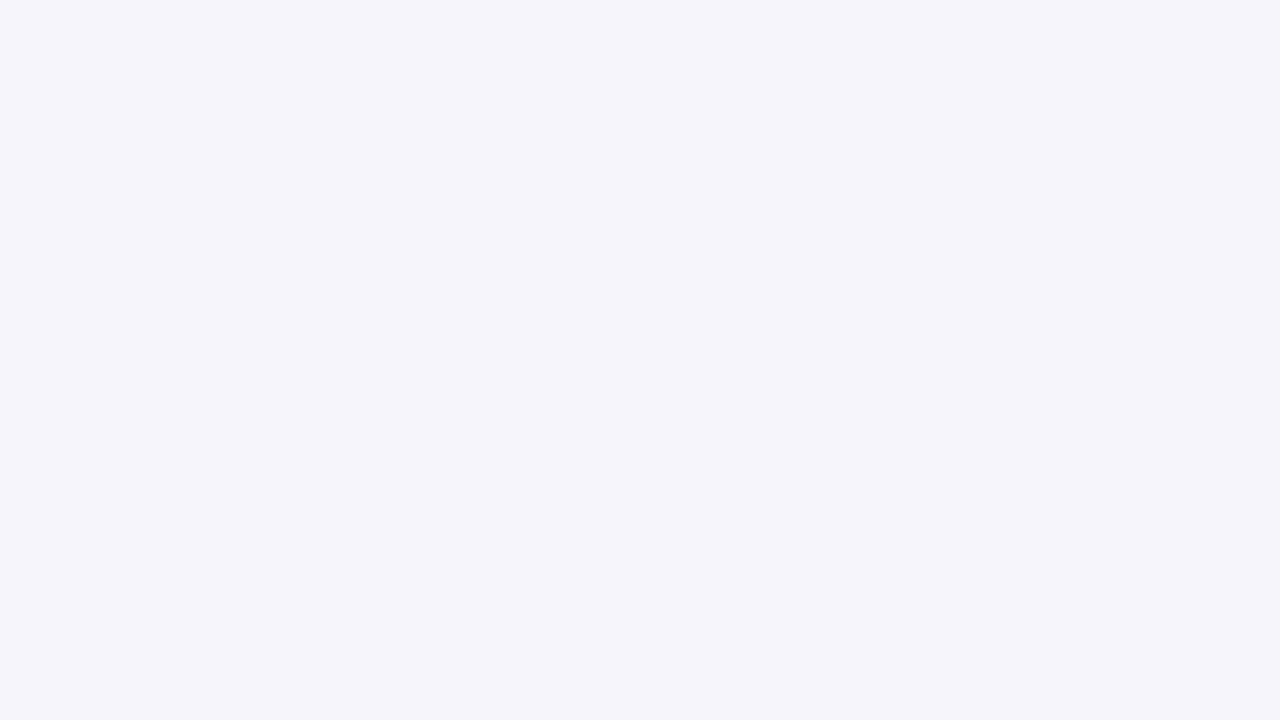

Page DOM content loaded successfully
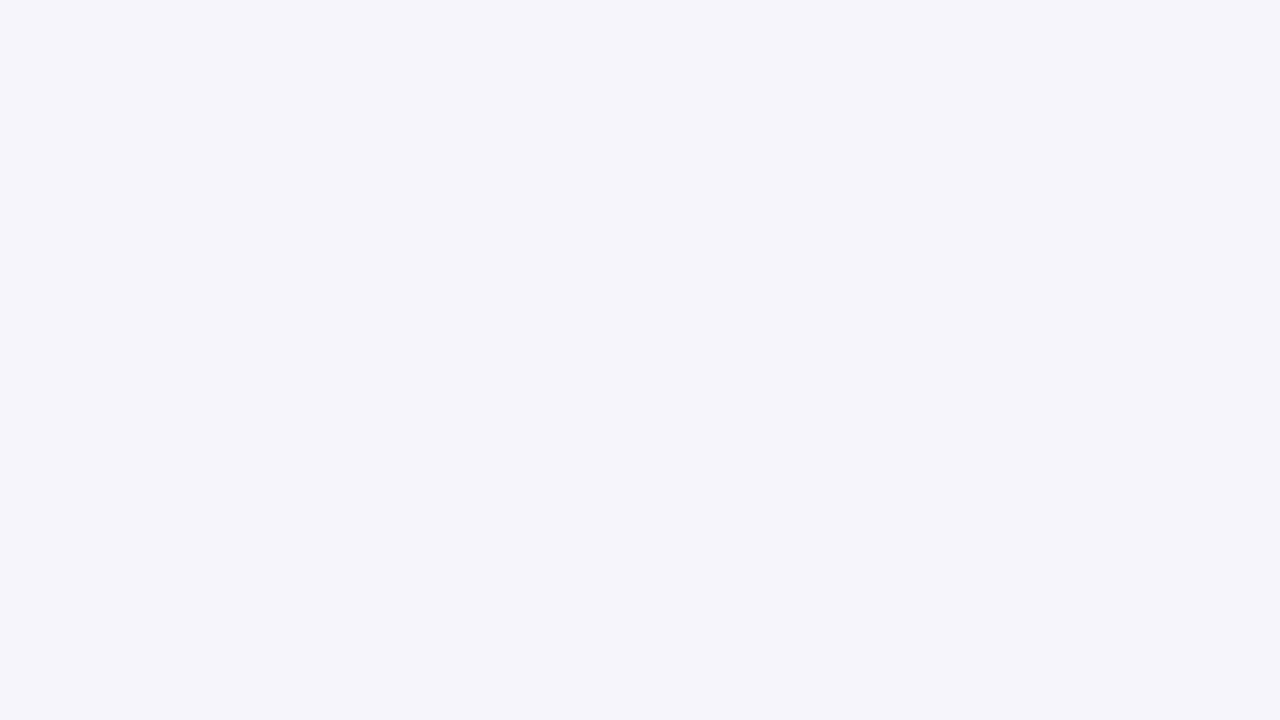

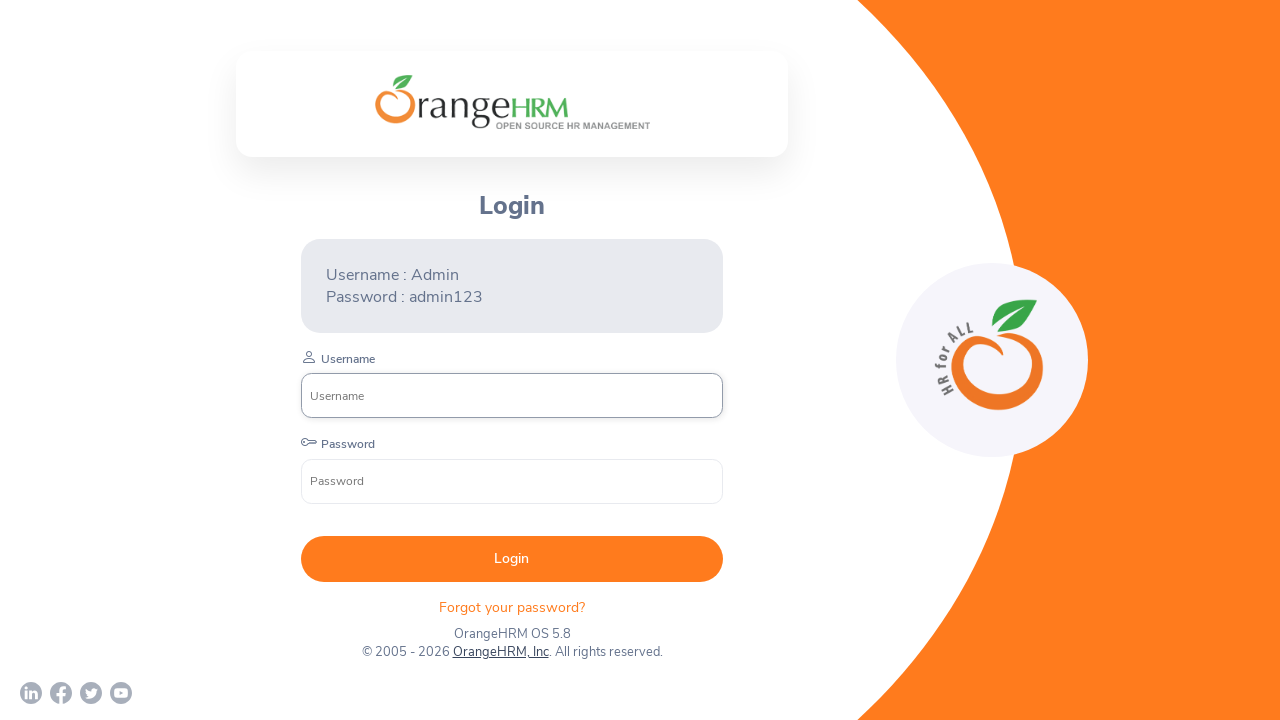